Tests checkbox interaction by checking and unchecking based on their current state

Starting URL: https://the-internet.herokuapp.com/checkboxes

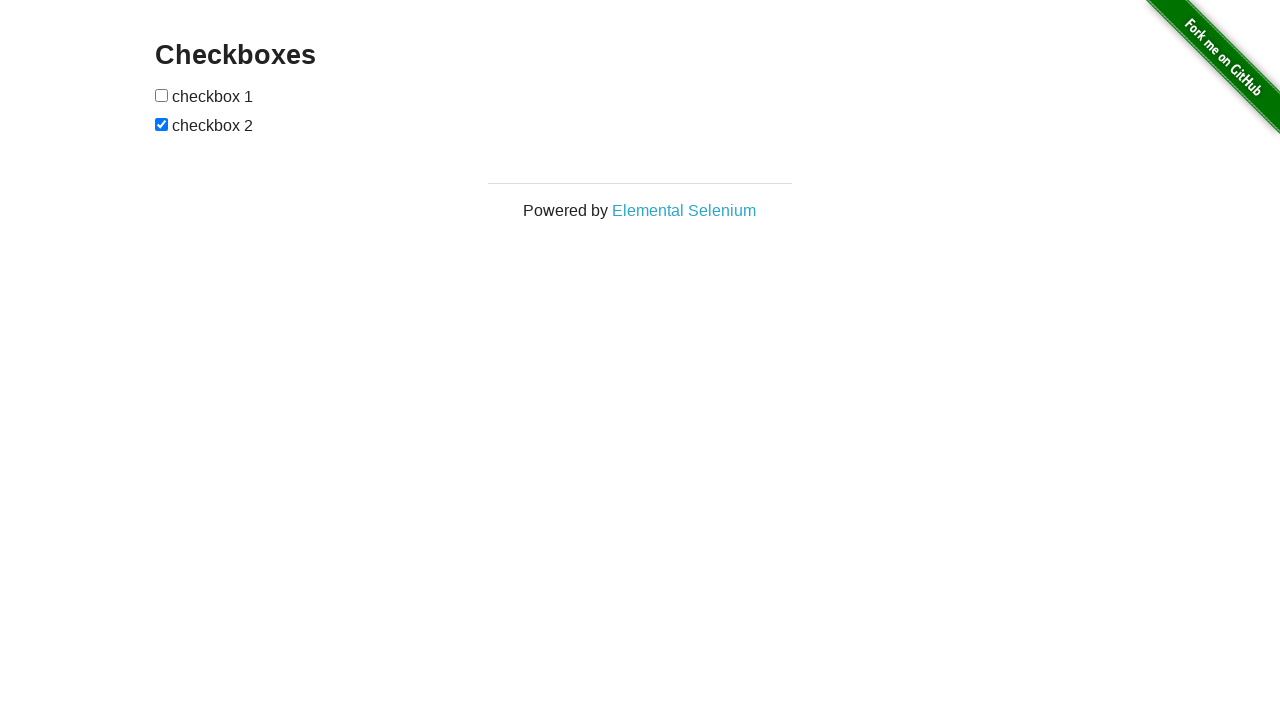

Located first checkbox element
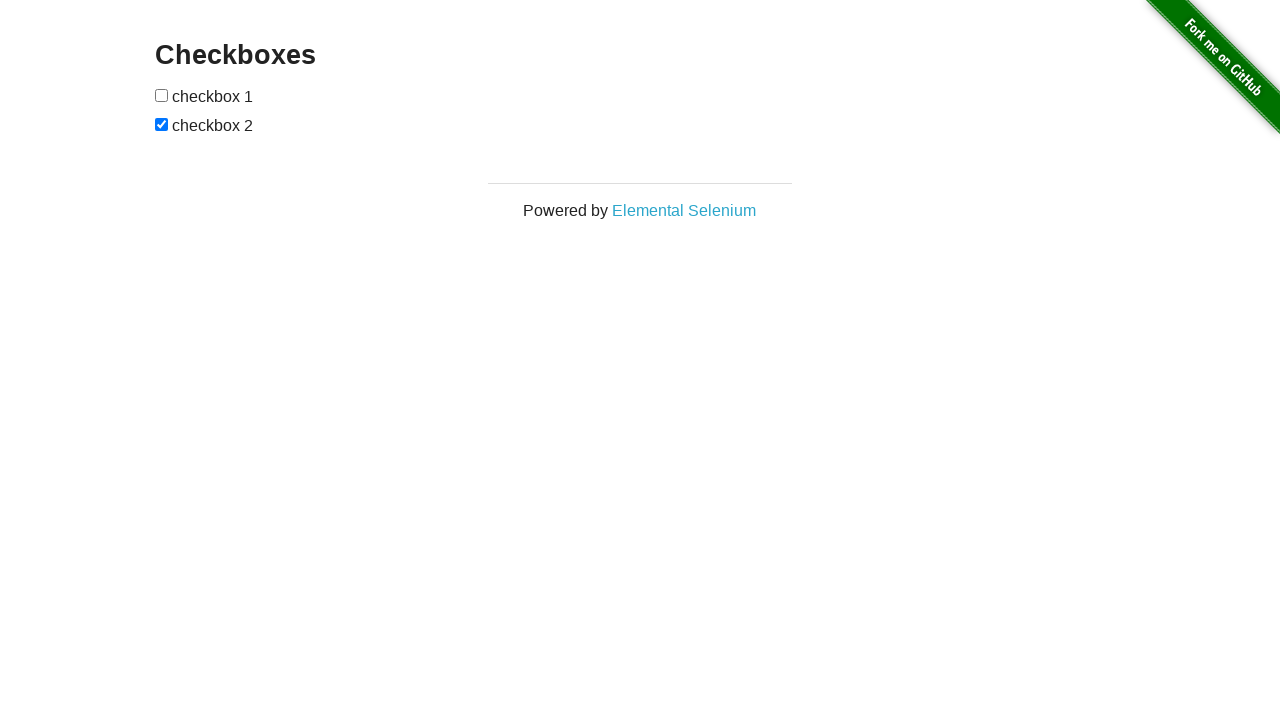

Located second checkbox element
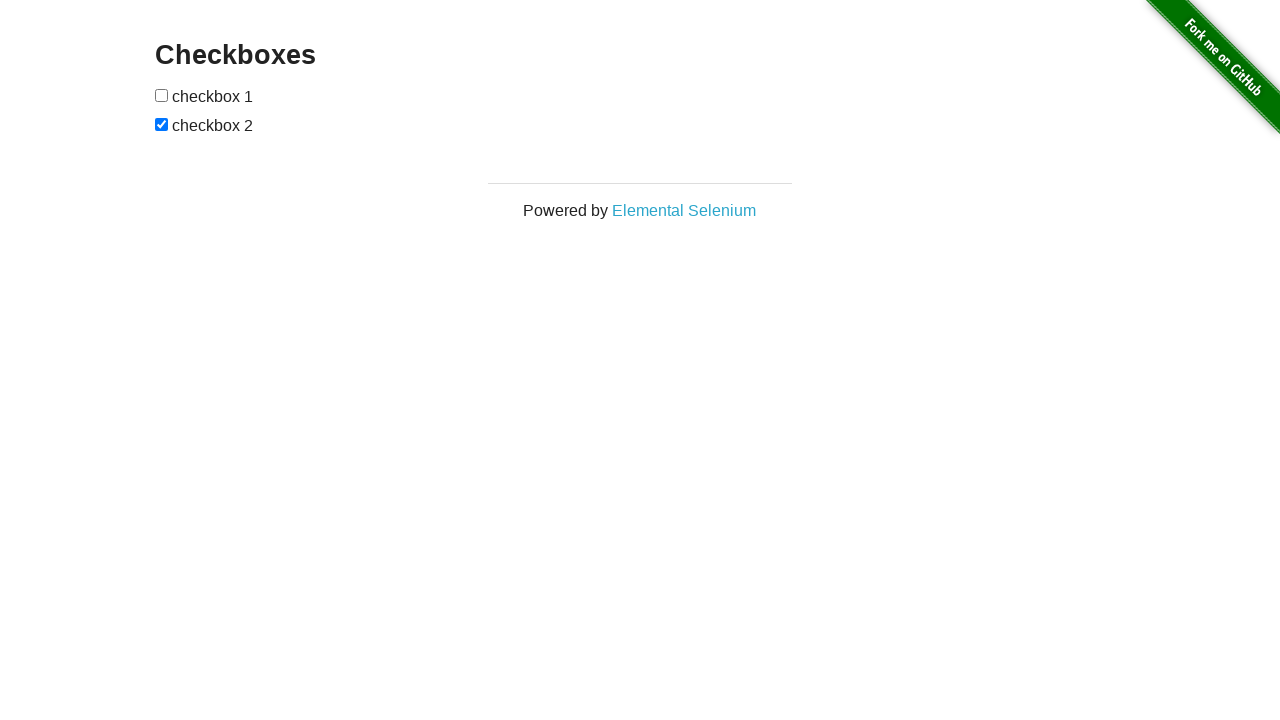

Clicked first checkbox to check it at (162, 95) on (//*[@type='checkbox'])[1]
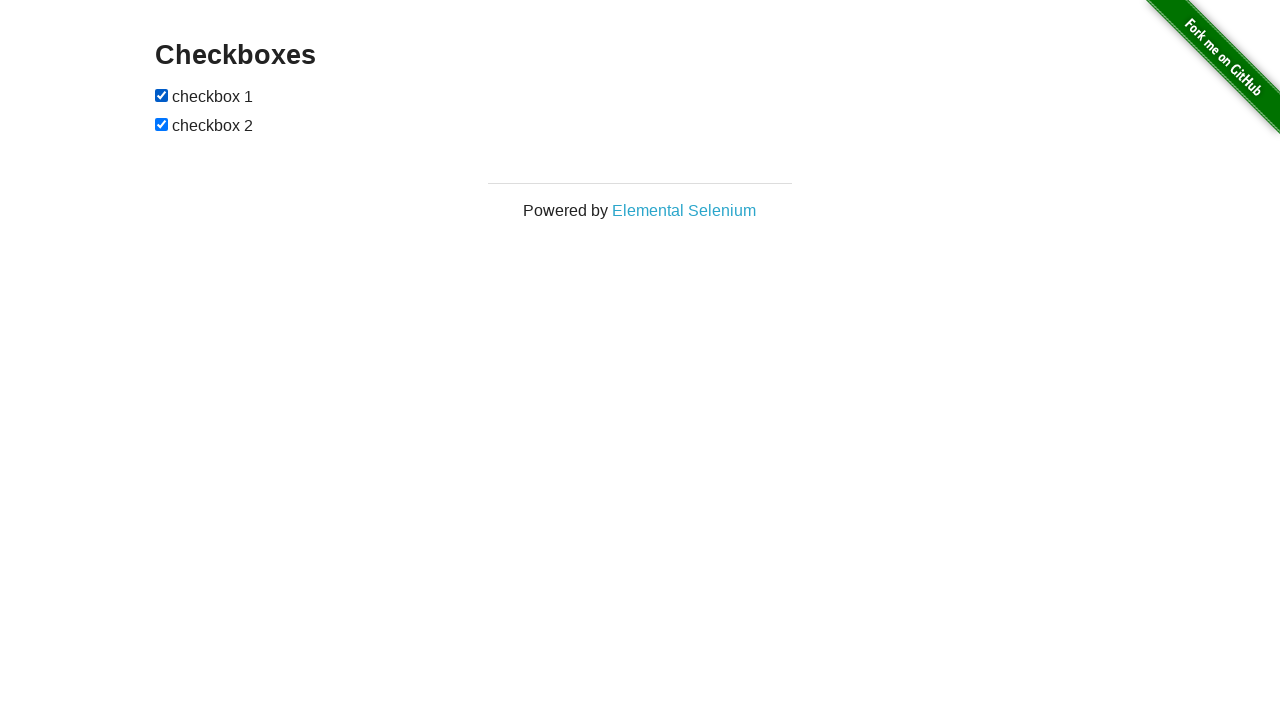

Clicked second checkbox to uncheck it at (162, 124) on (//*[@type='checkbox'])[2]
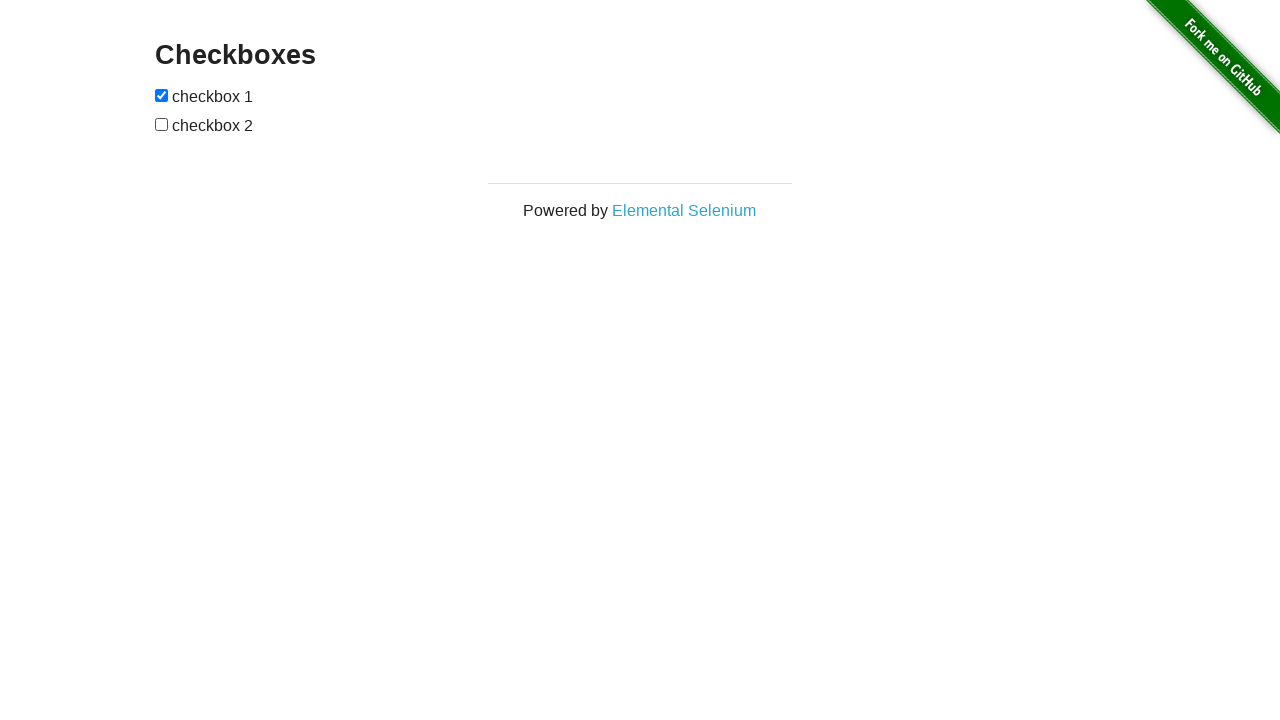

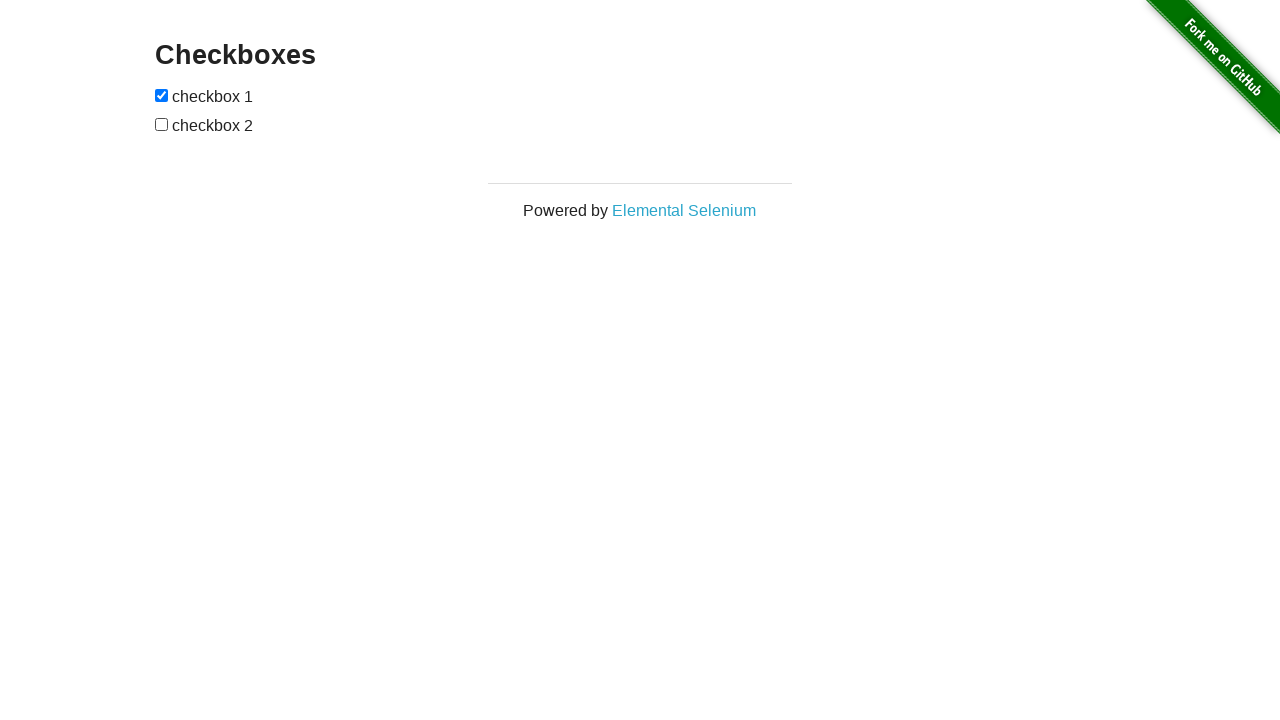